Tests navigating the worksheets menu using keyboard and loading a worksheet guide

Starting URL: https://elan-language.github.io/LanguageAndIDE/

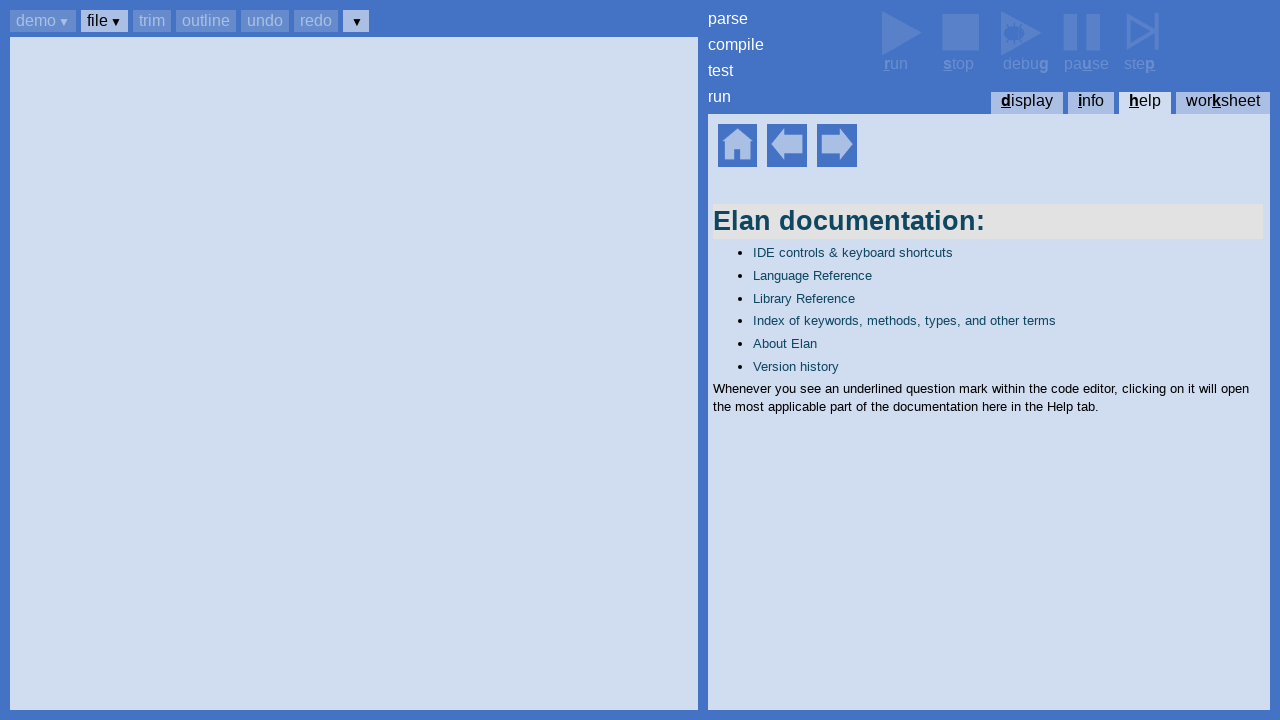

Set up dialog handler to accept any dialogs
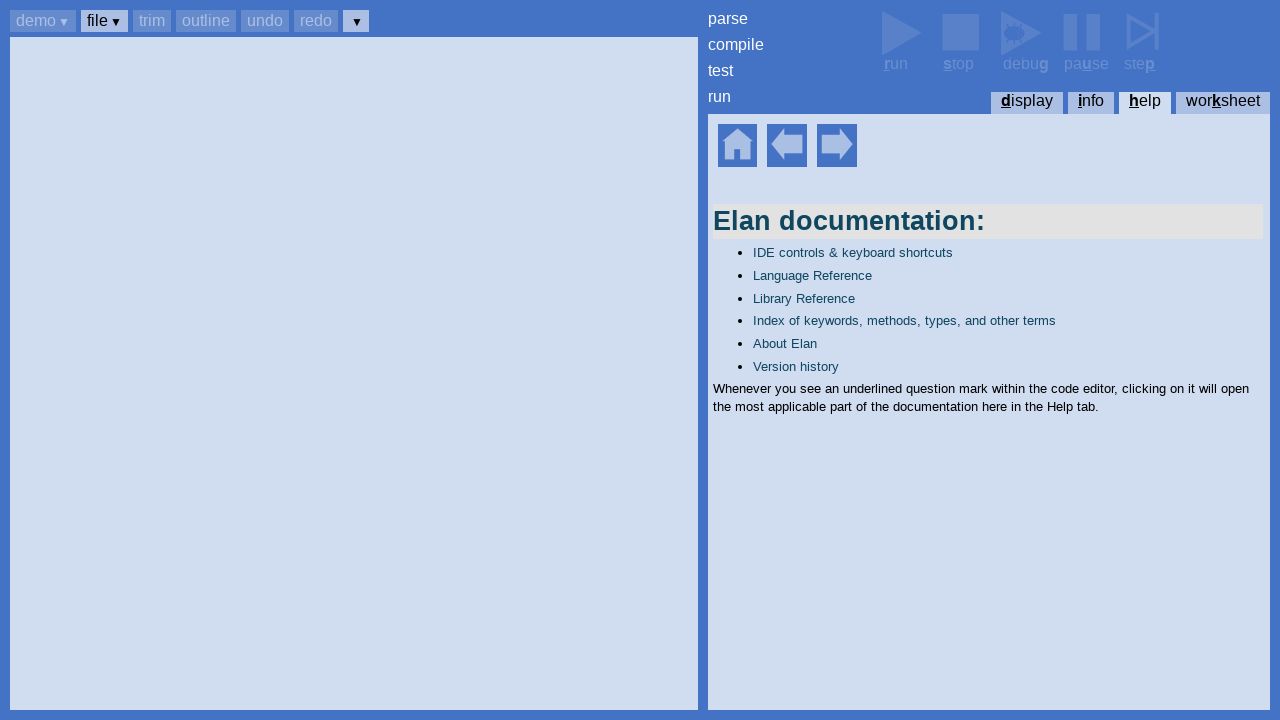

Help home element became visible
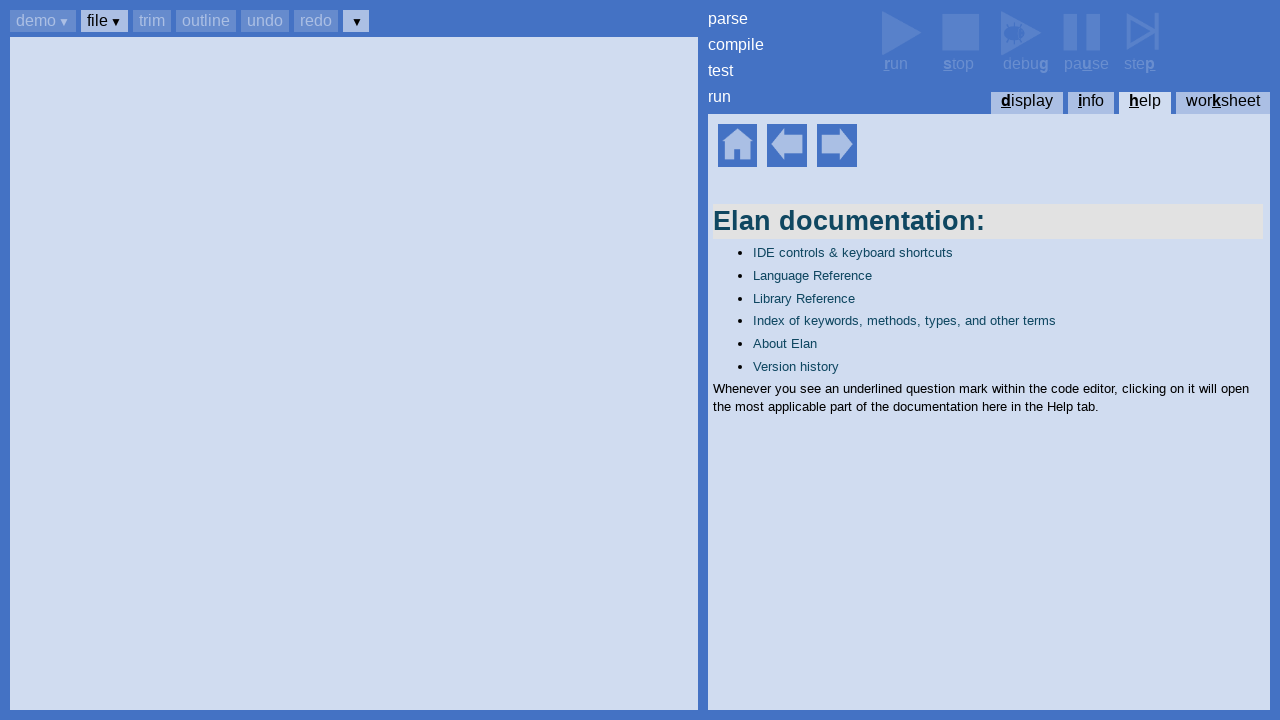

Pressed Ctrl+K to open worksheets panel
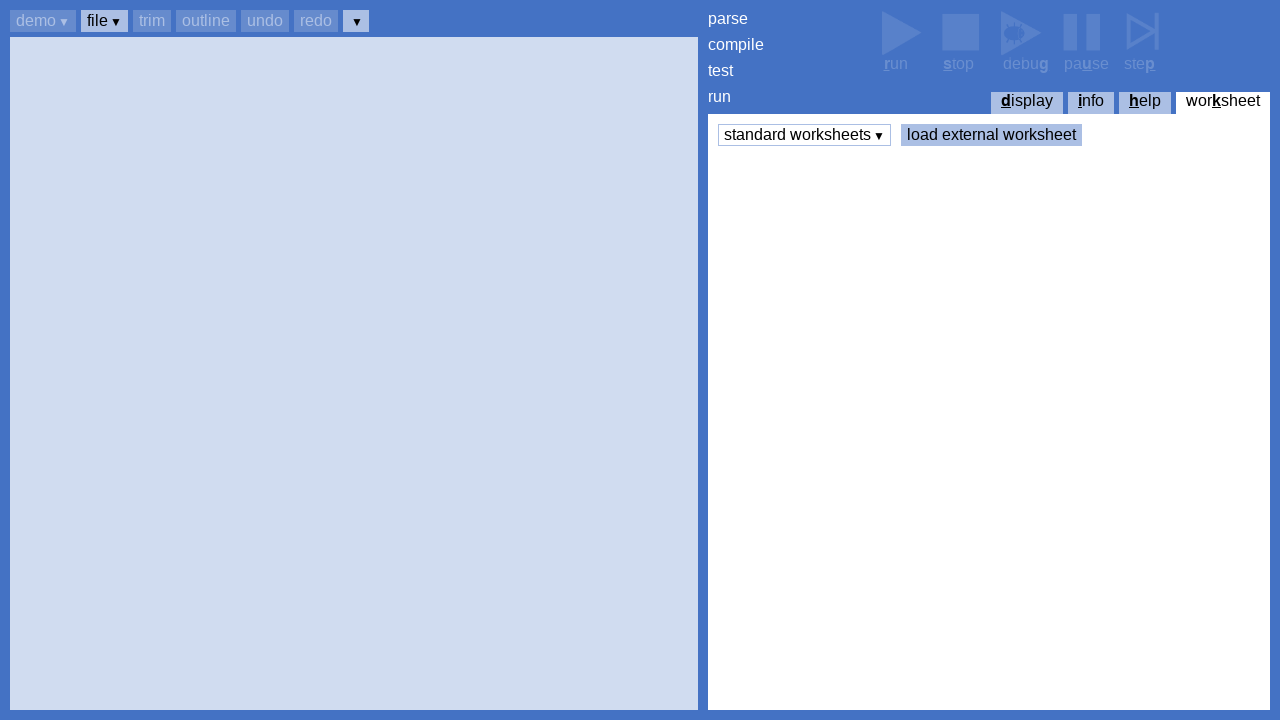

Pressed Enter to open standard worksheets menu
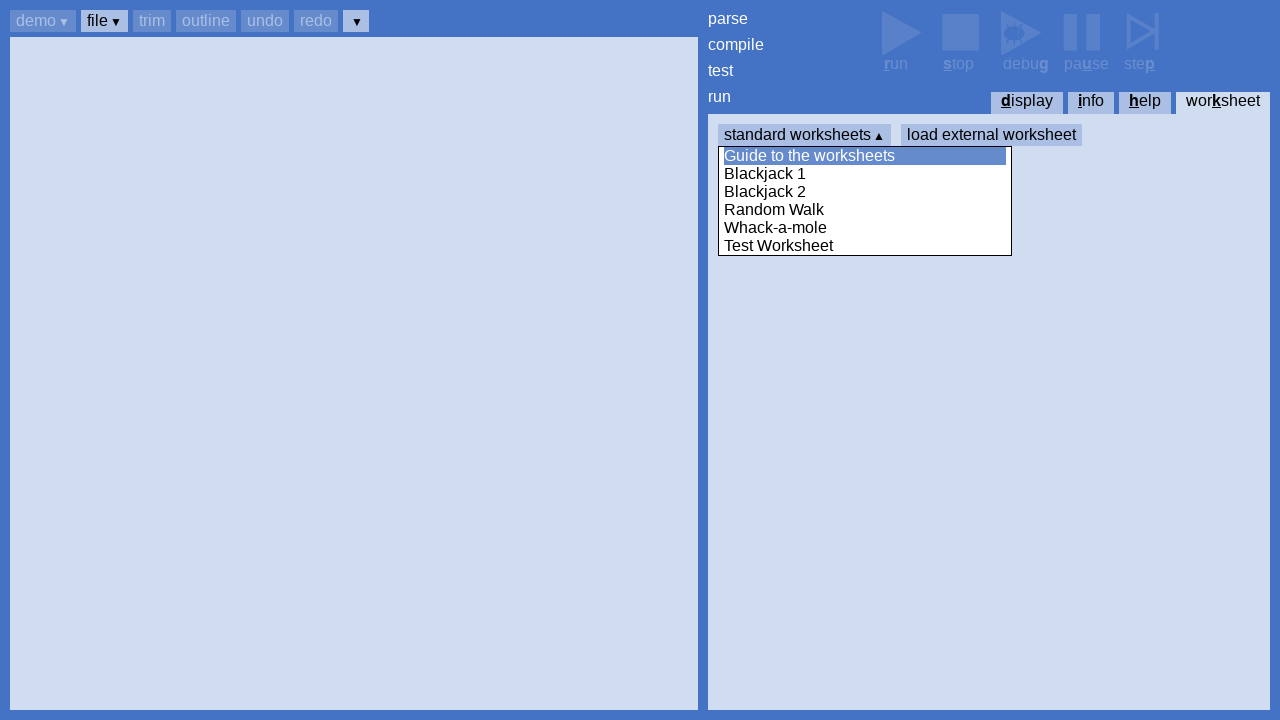

Guide to the worksheets option became visible
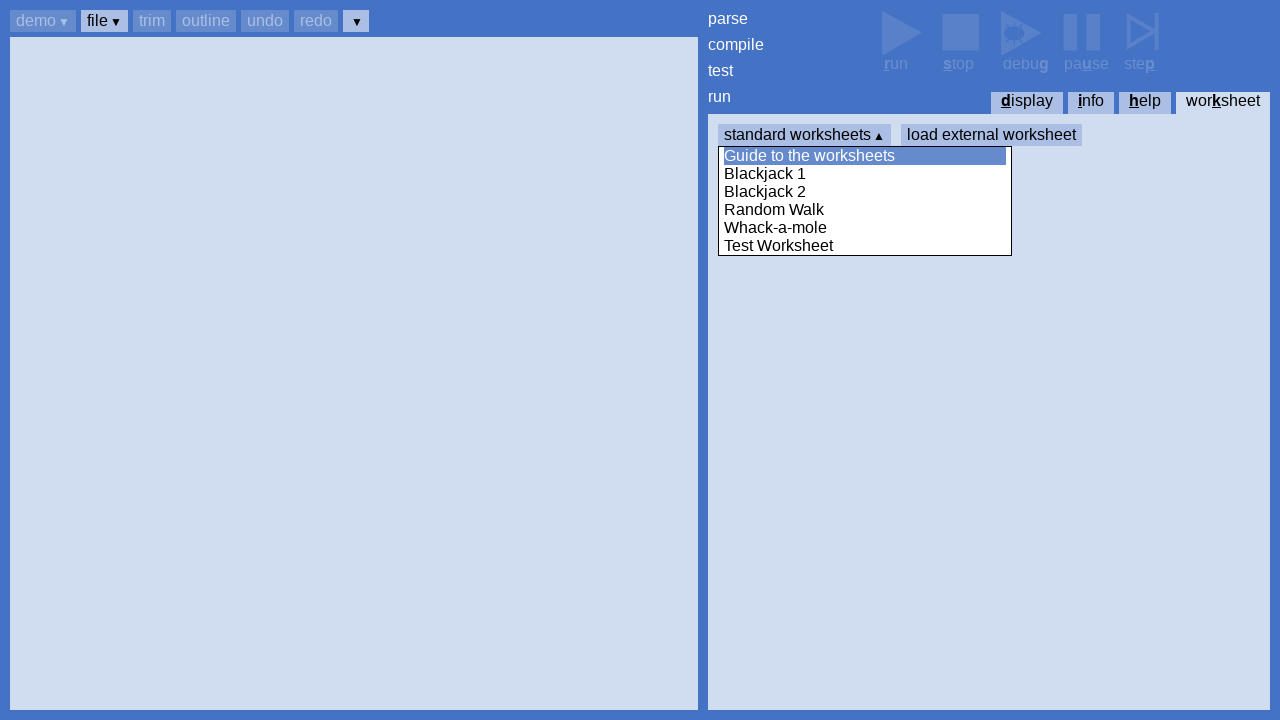

Pressed ArrowDown to navigate to Guide option
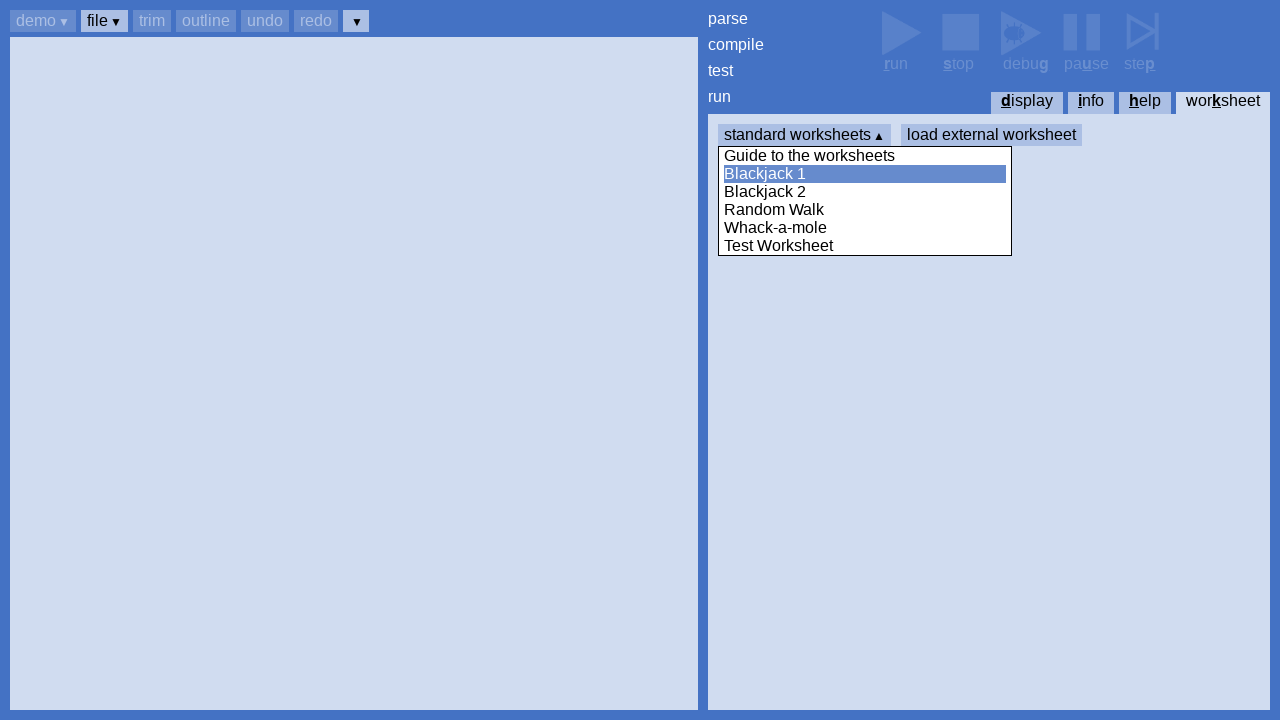

Pressed Enter to select Guide to the worksheets
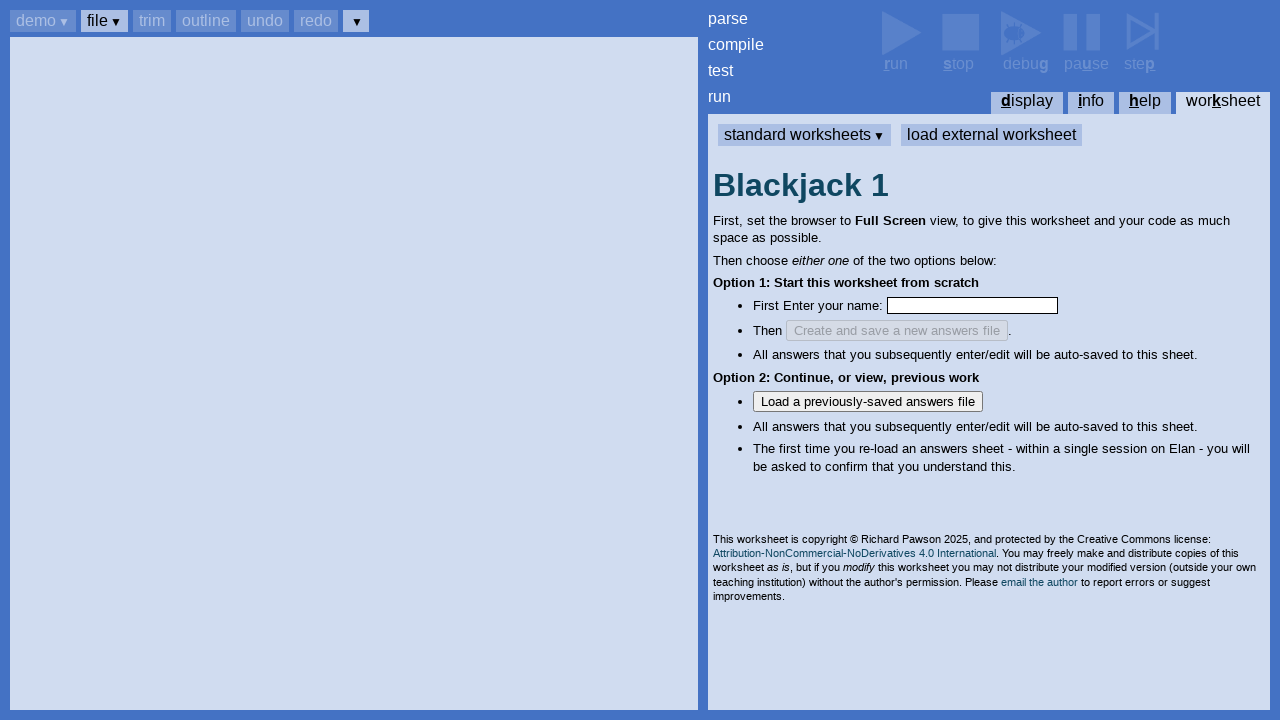

Worksheet iframe loaded successfully
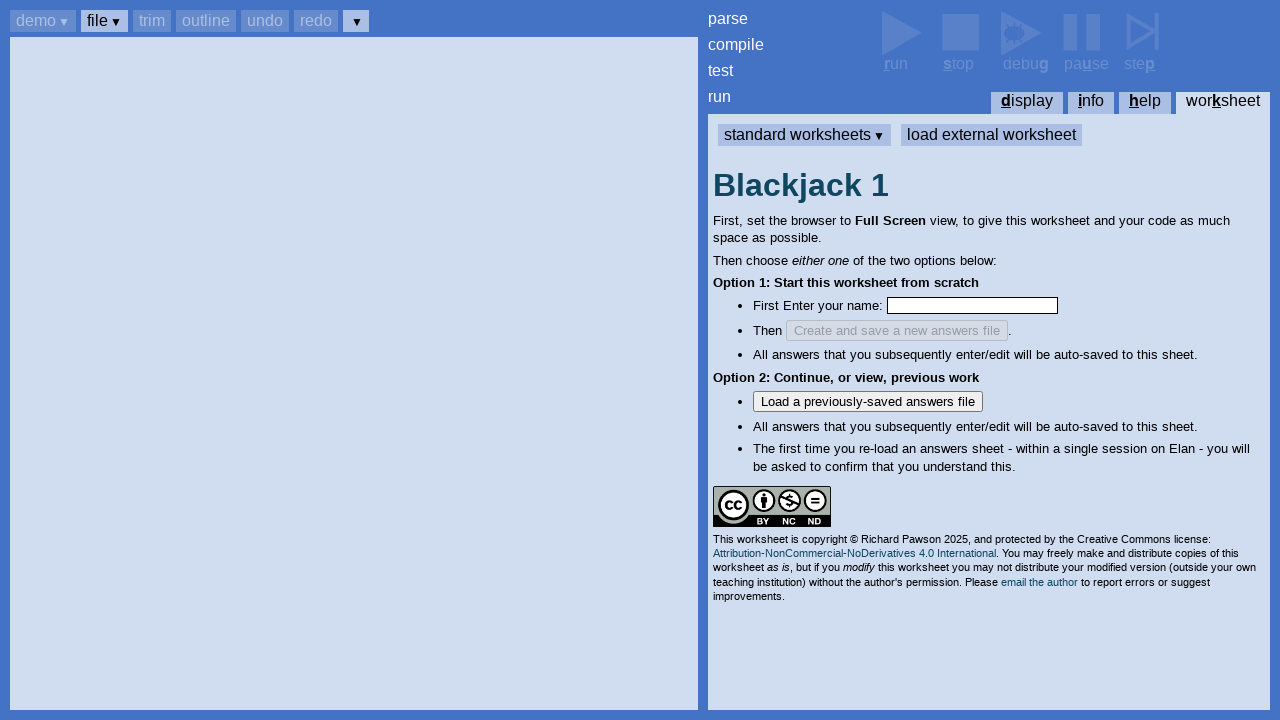

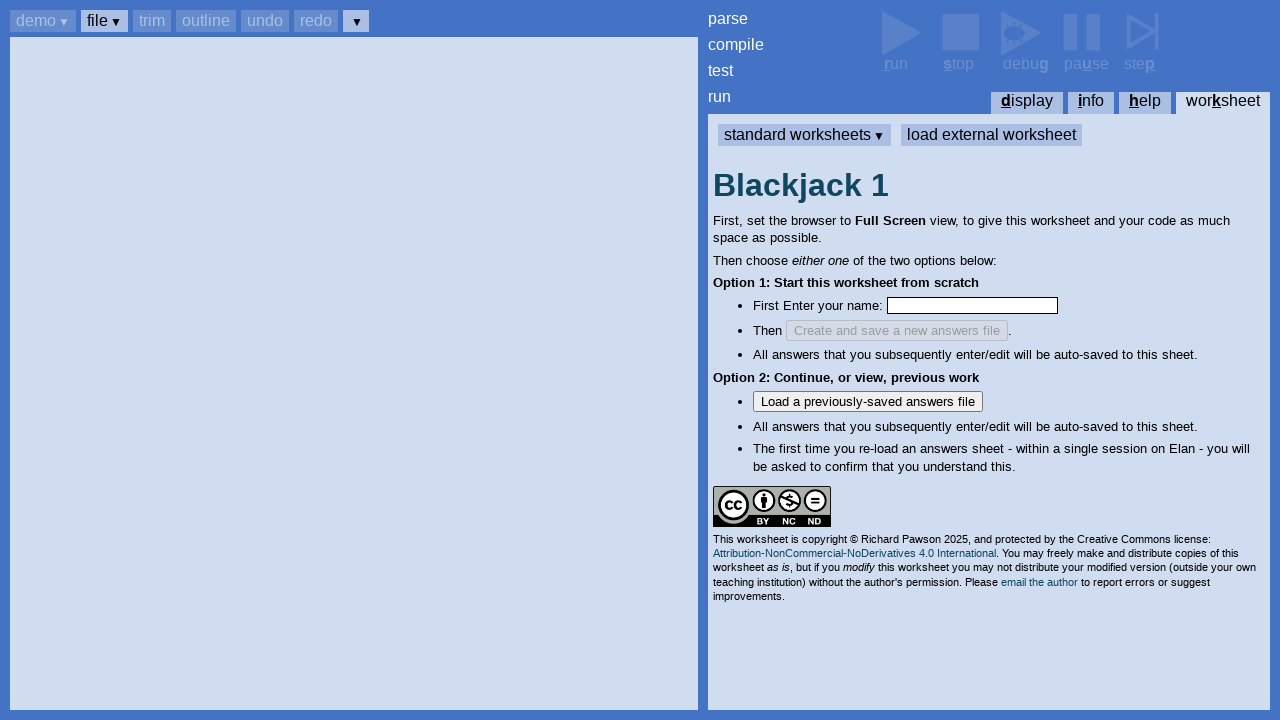